Tests dropdown menu interaction by clicking on a dropdown button and then selecting the Facebook option from the dropdown menu

Starting URL: https://omayo.blogspot.com/

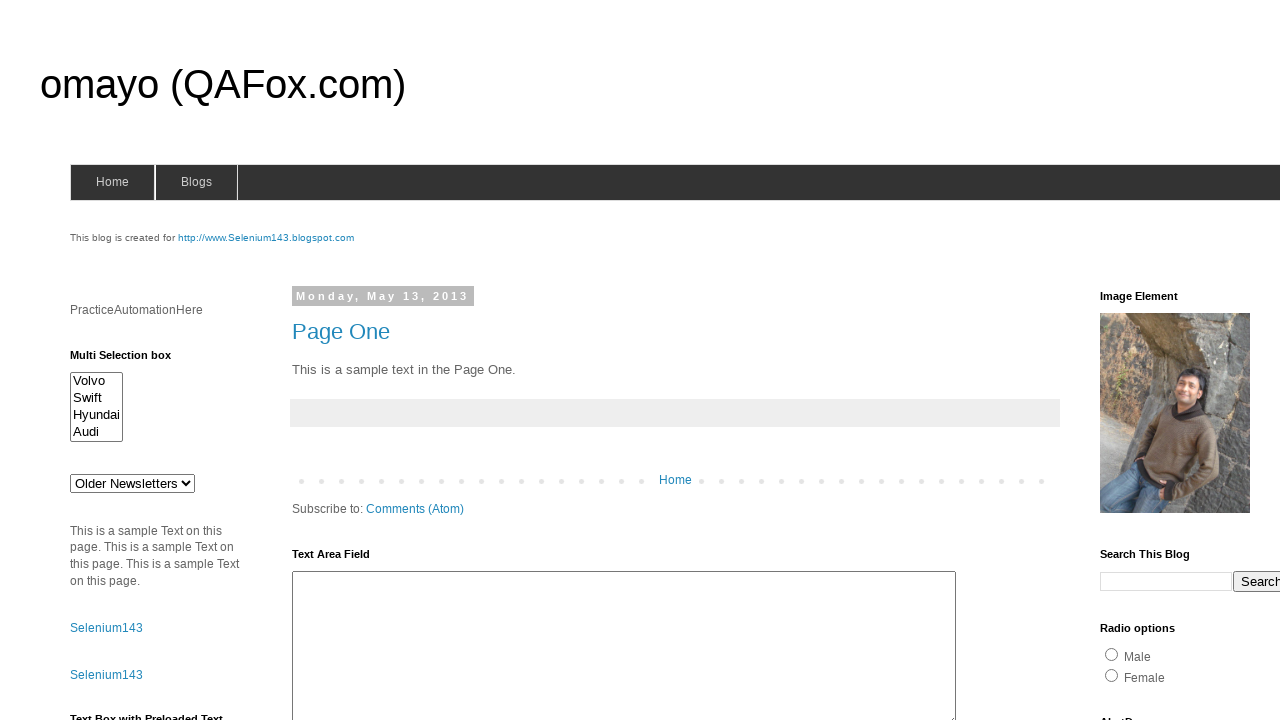

Clicked dropdown button to reveal menu options at (1227, 360) on .dropbtn
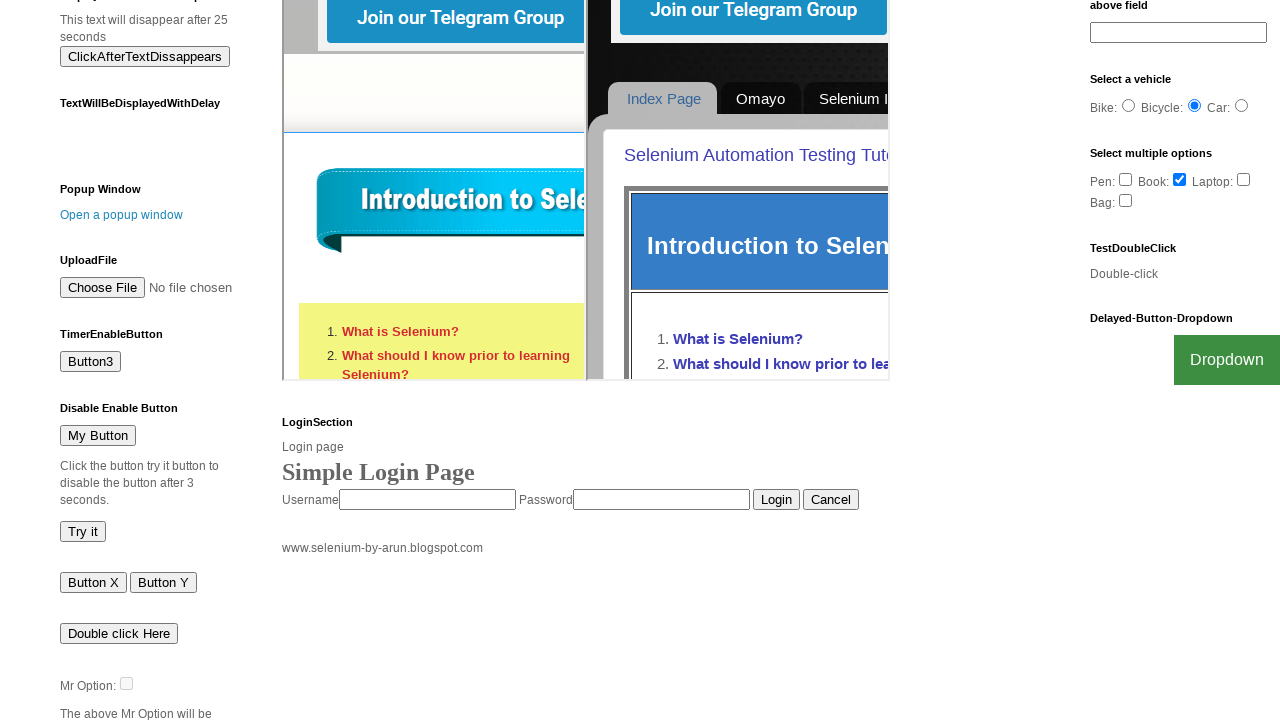

Facebook option appeared in dropdown menu
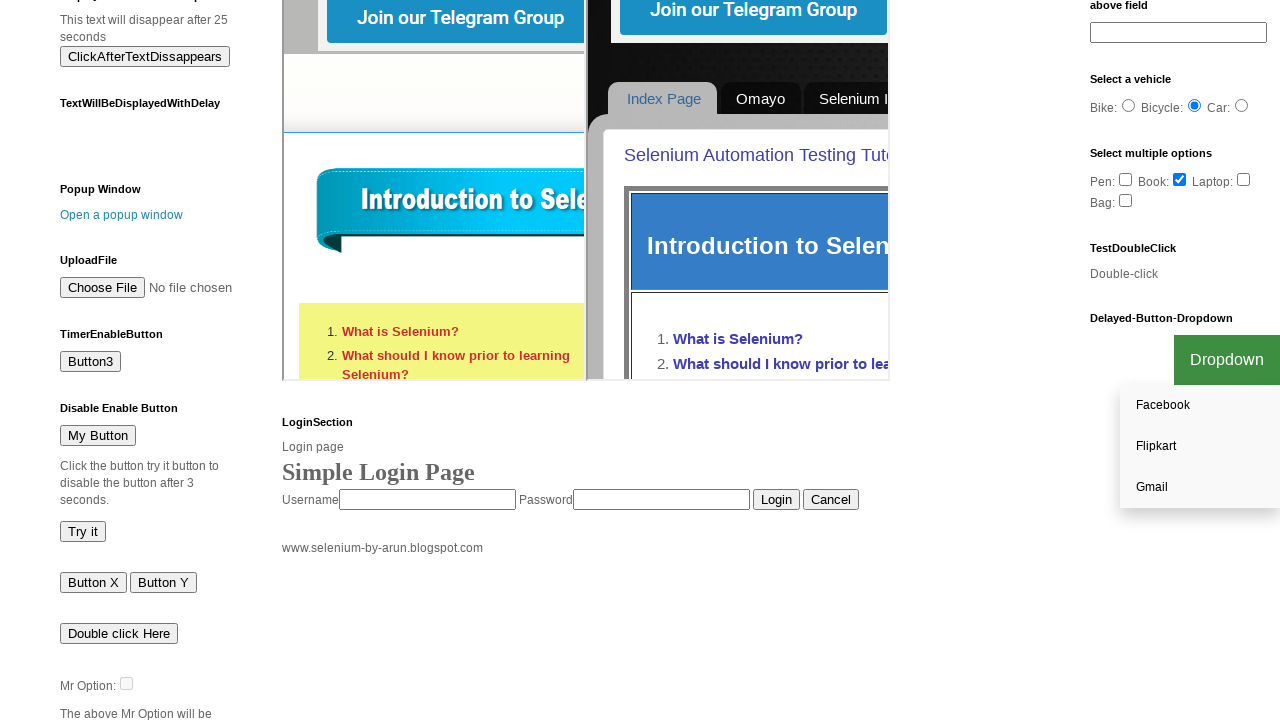

Clicked Facebook option from dropdown menu at (1200, 406) on a:has-text('Facebook')
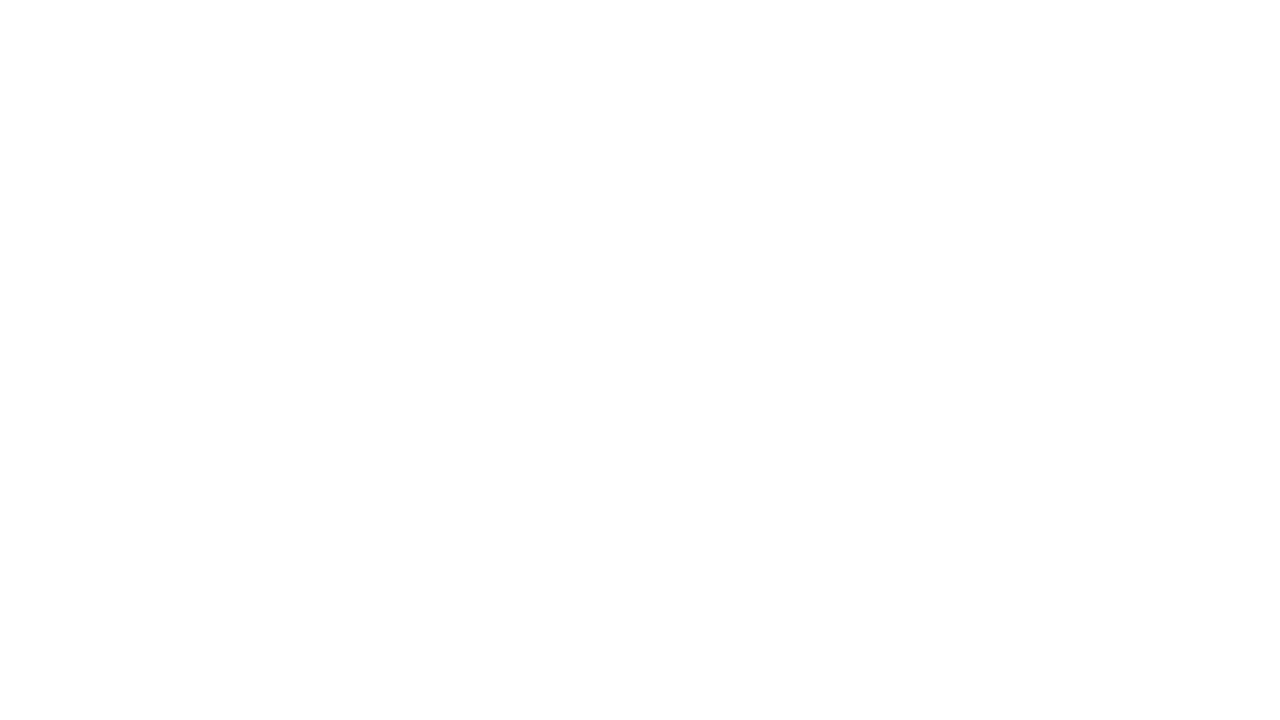

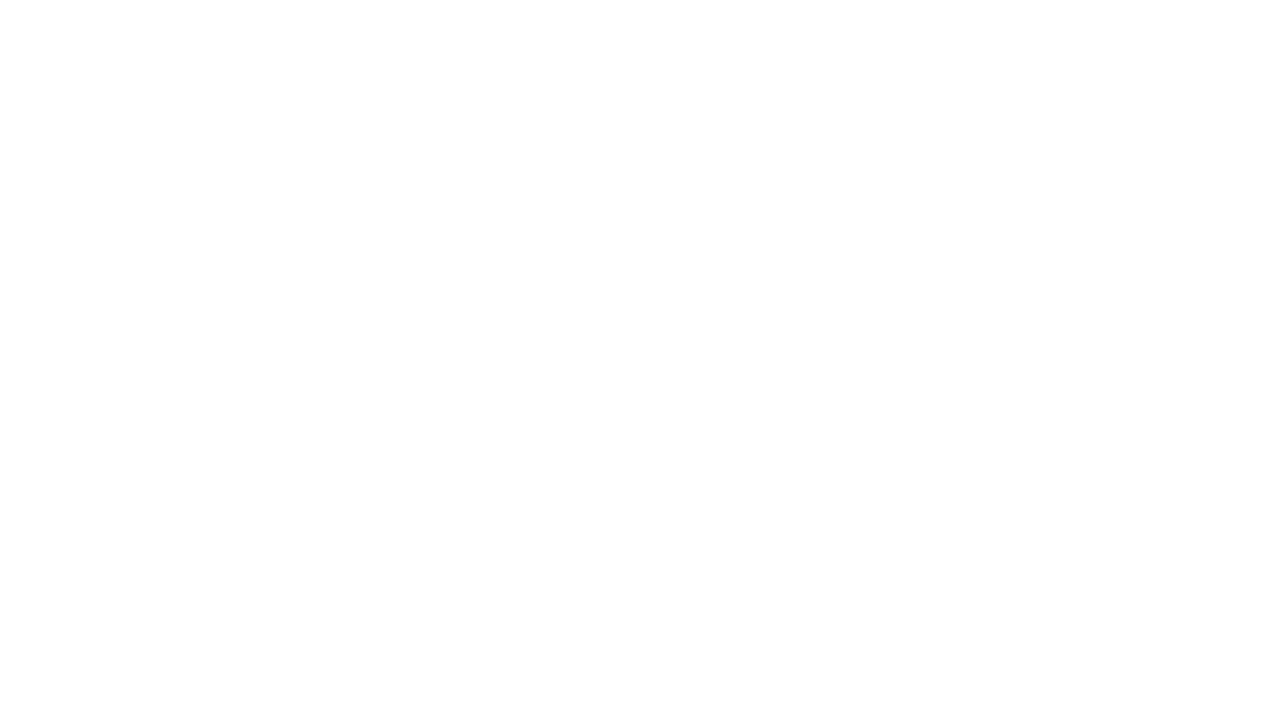